Navigates to Oracle India homepage and manipulates the browser window position

Starting URL: https://www.oracle.com/in/index.html

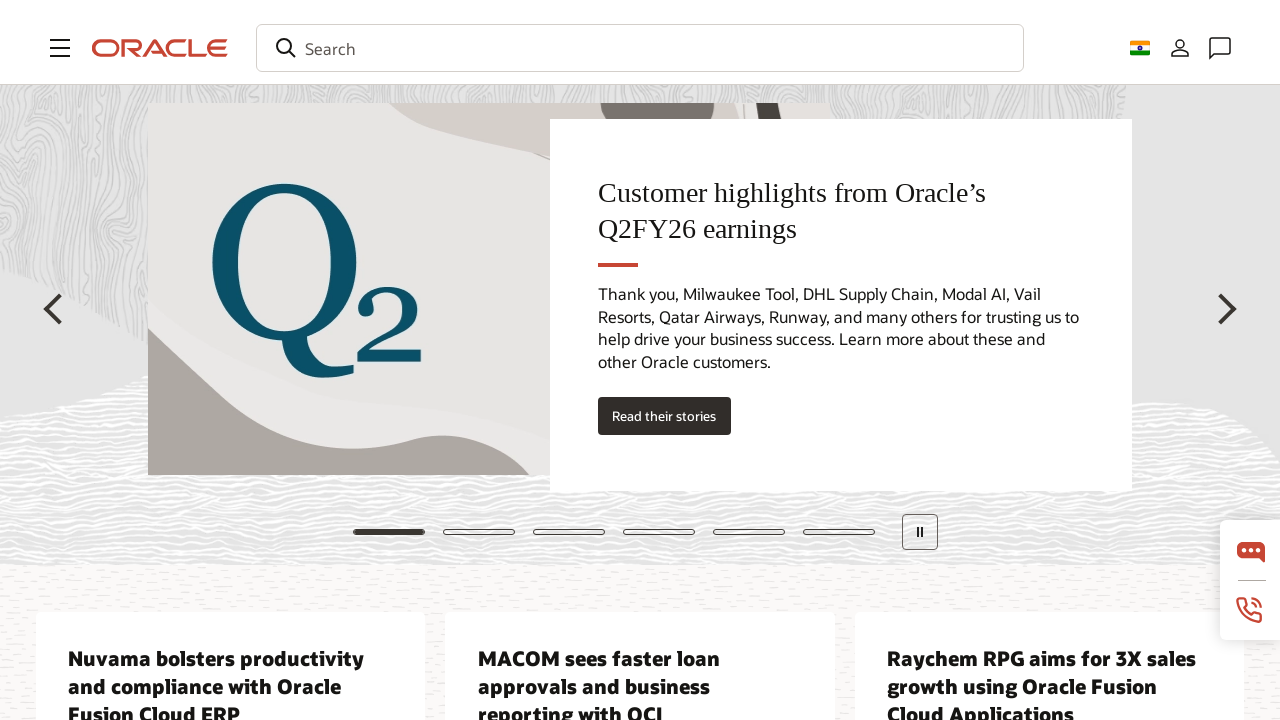

Navigated to Oracle India homepage
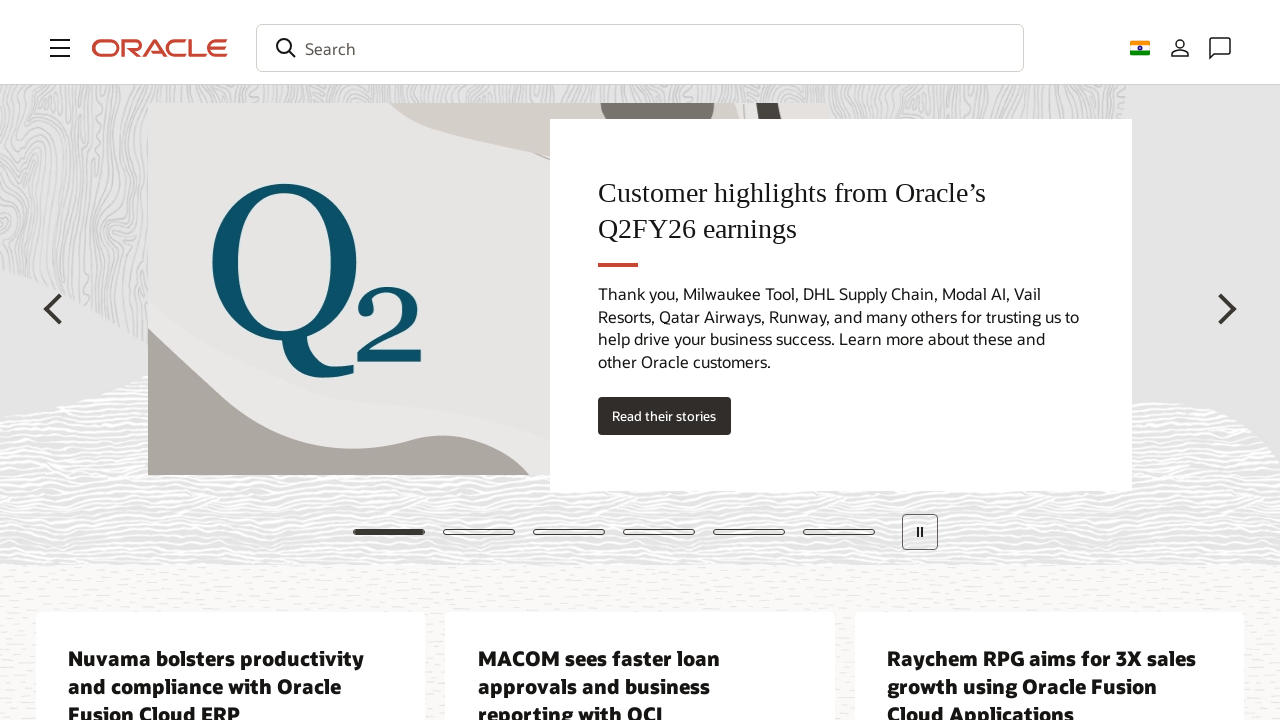

Set viewport size to 1280x1024
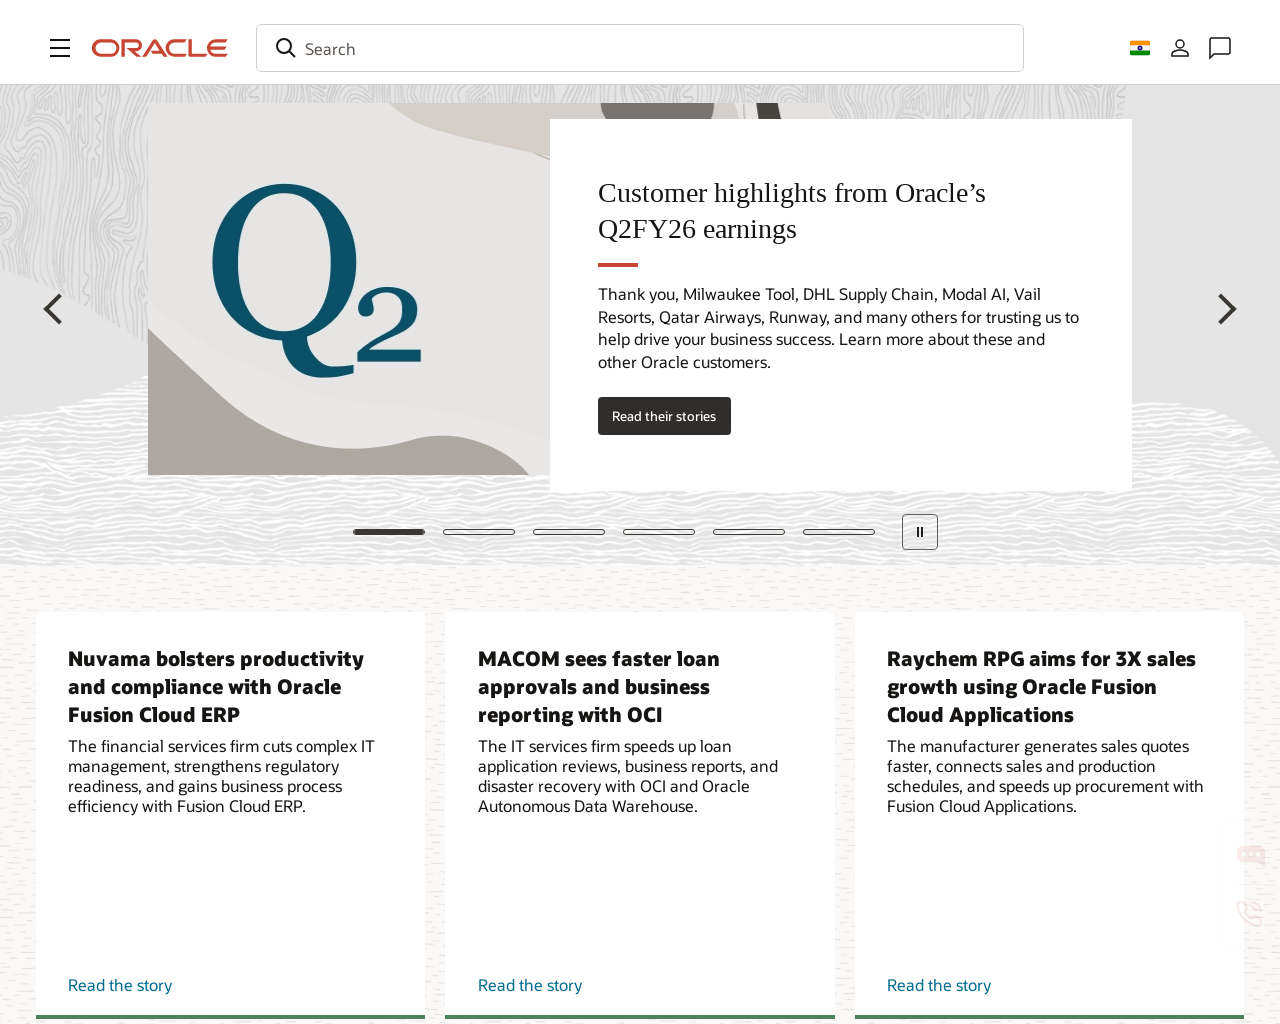

Changed viewport size to 1024x768
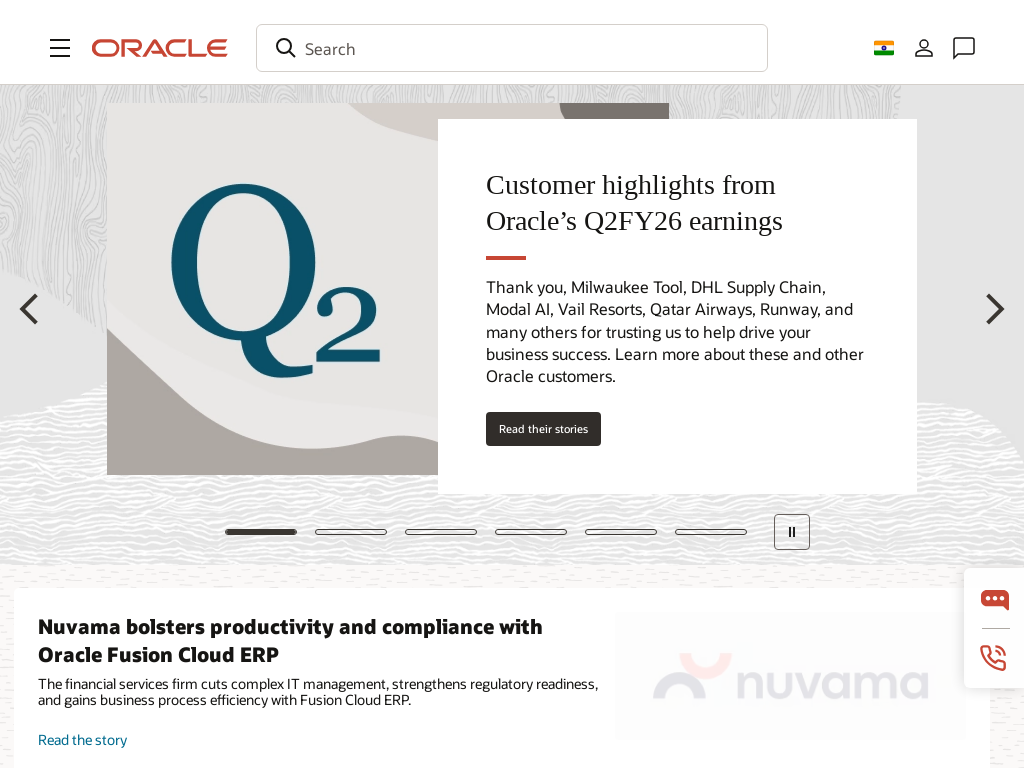

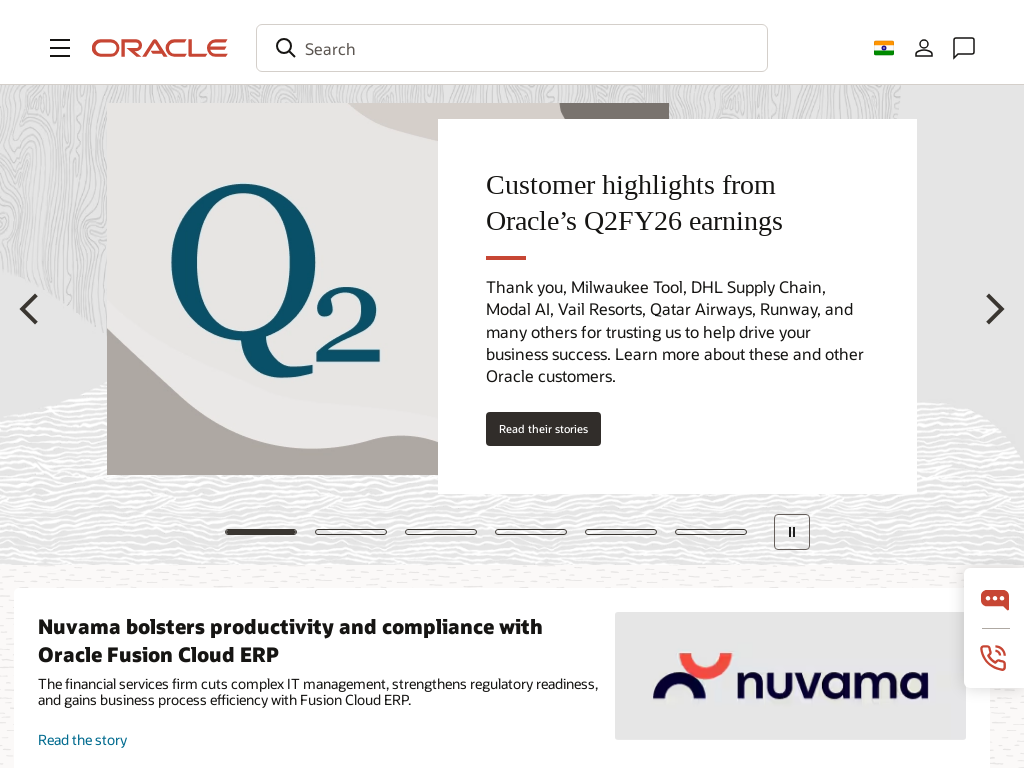